Tests click and hold mouse action on an element and verifies the element becomes focused

Starting URL: https://www.selenium.dev/selenium/web/mouse_interaction.html

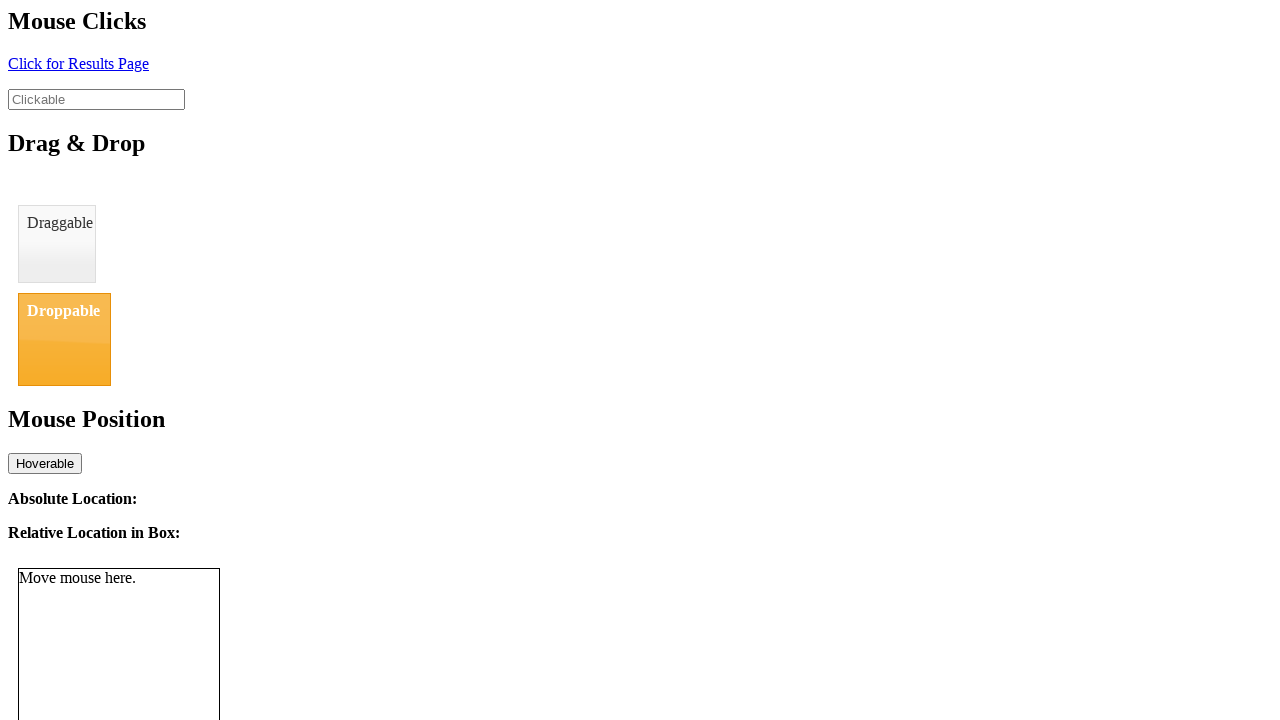

Performed click and hold action on clickable element for 1 second at (96, 99) on #clickable
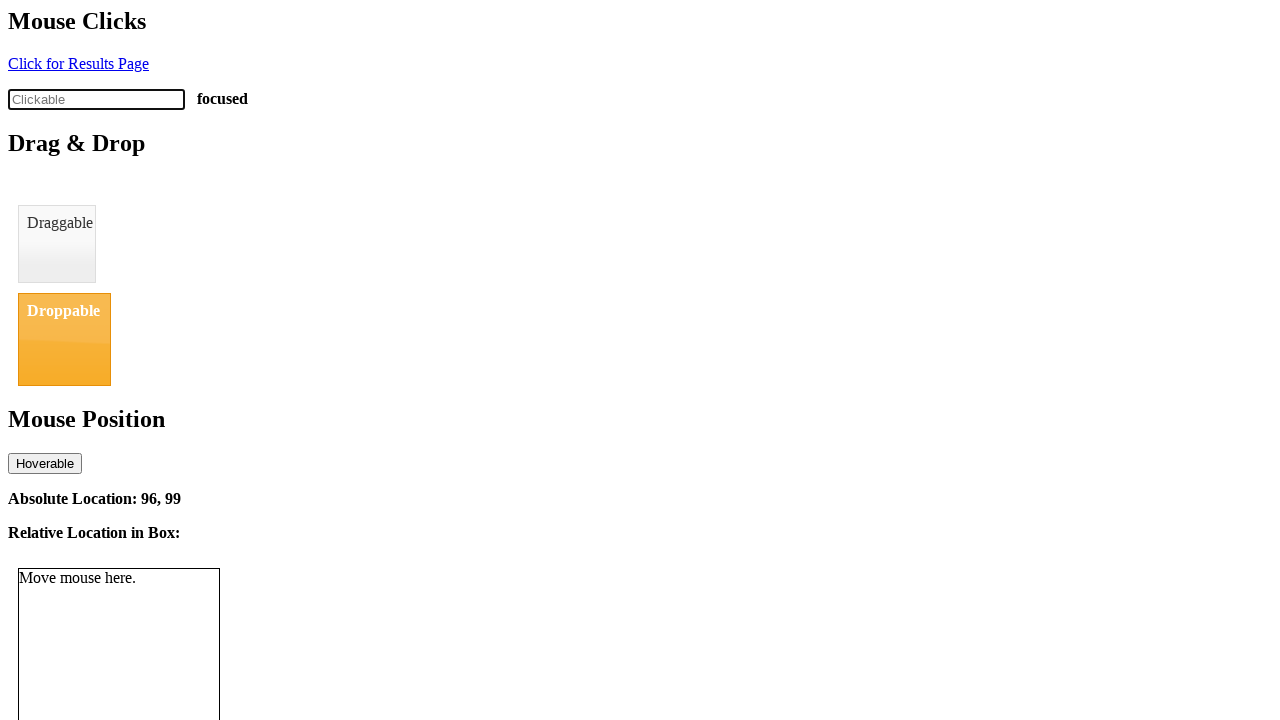

Verified element is focused by waiting for focused status message
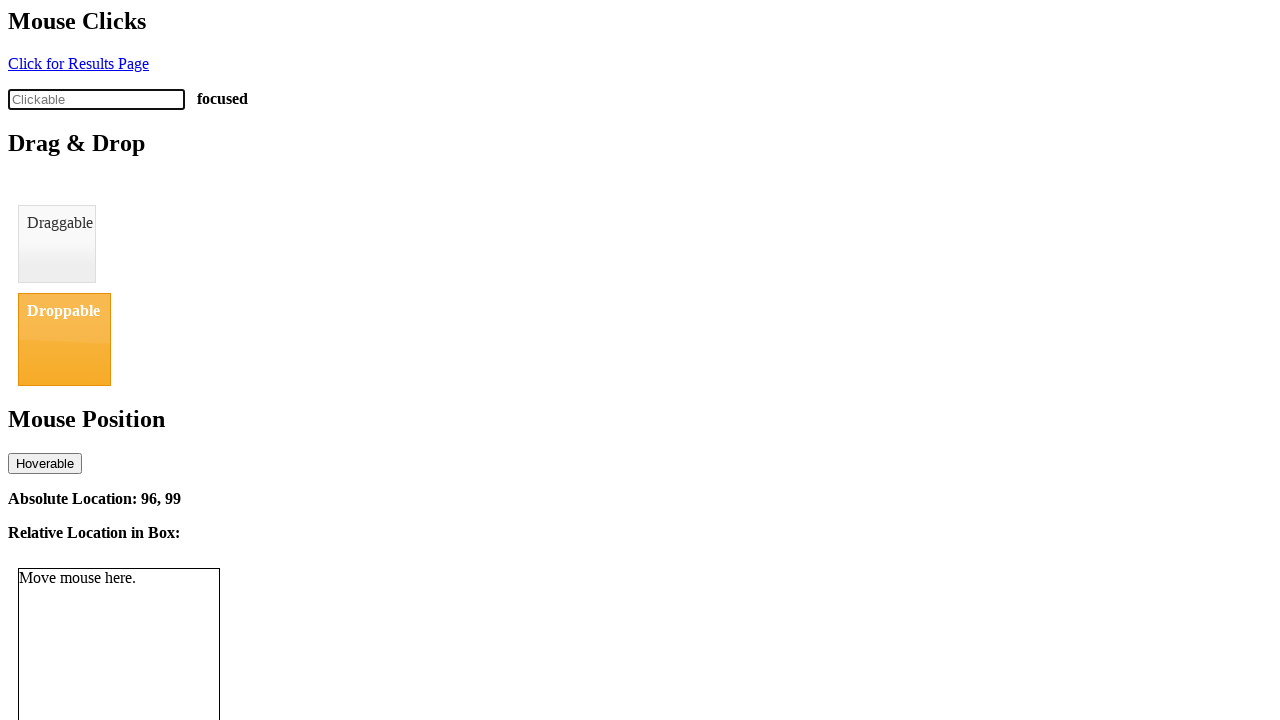

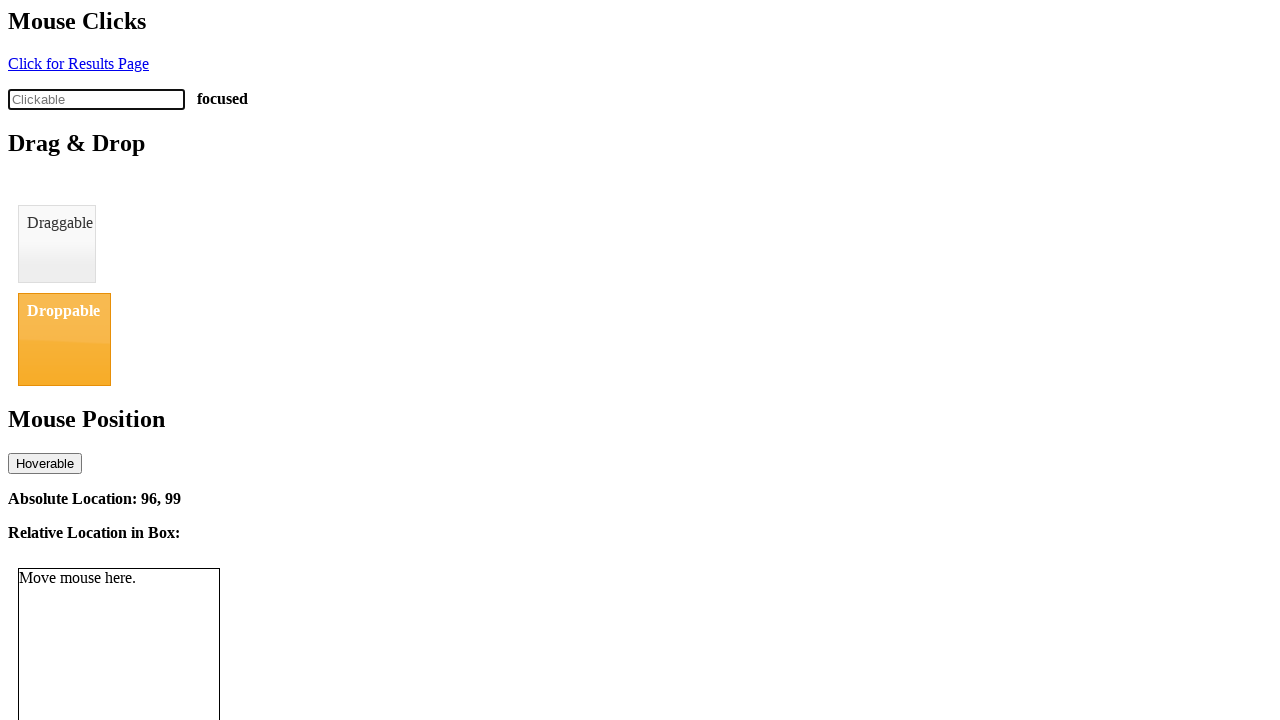